Tests that clicking the home logo navigates back to the main page by verifying the URL remains the same

Starting URL: https://kpi.ua/

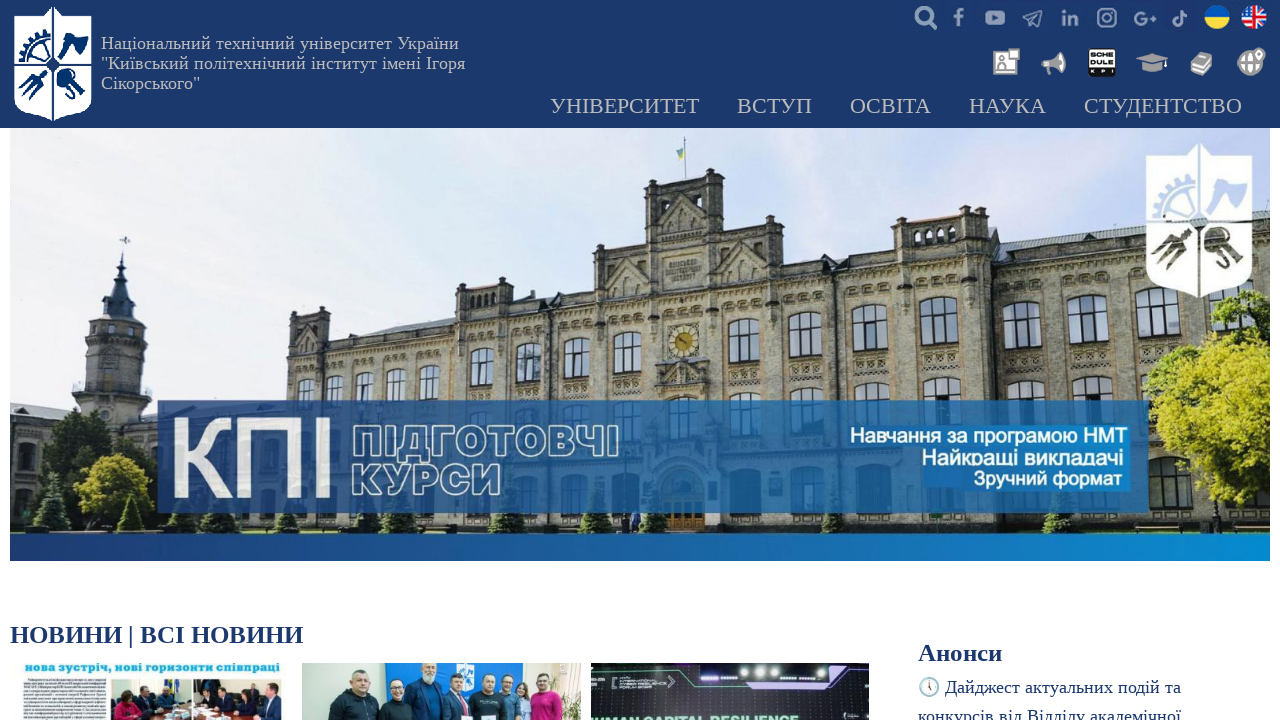

Clicked the home logo link at (280, 43) on a[title='Головна']
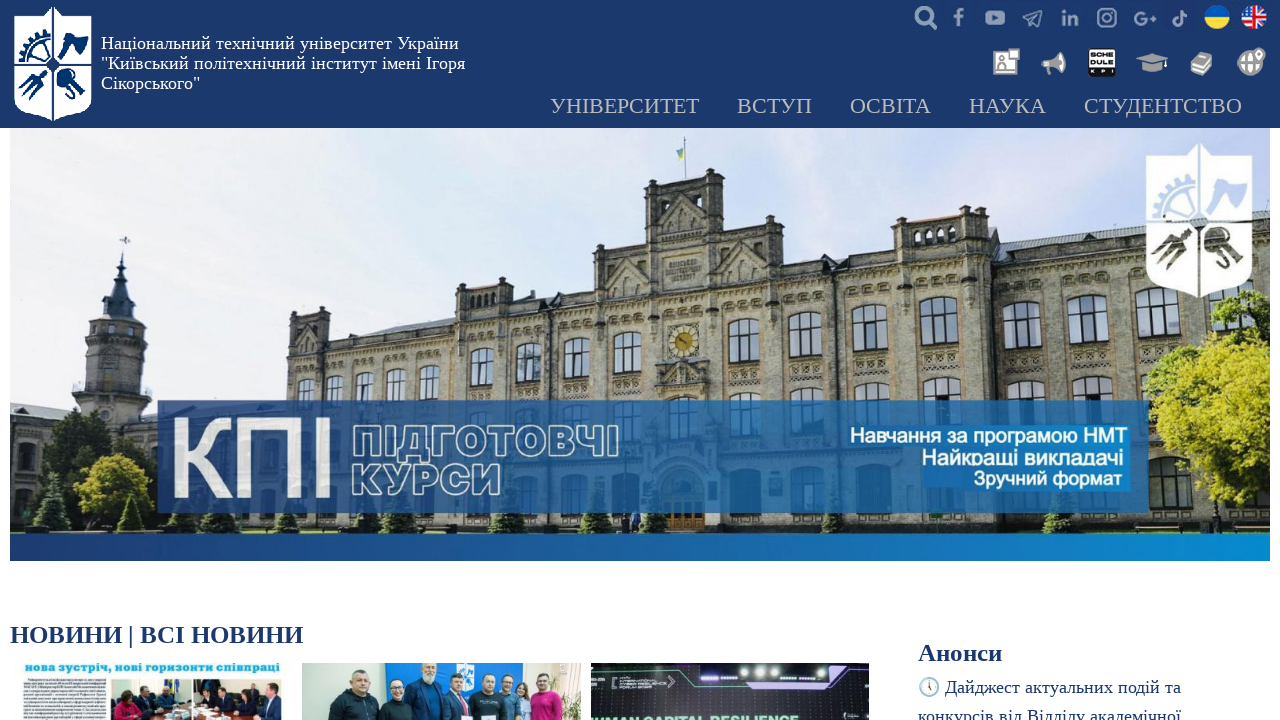

Navigation completed and page loaded
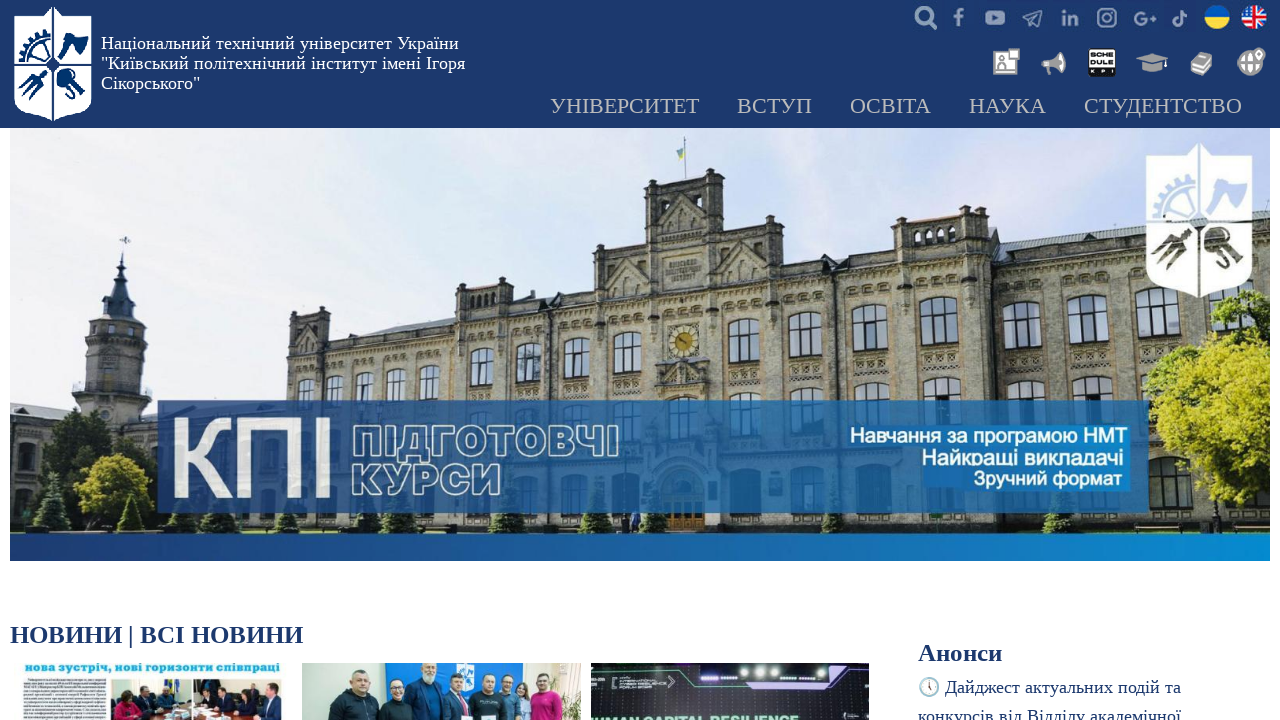

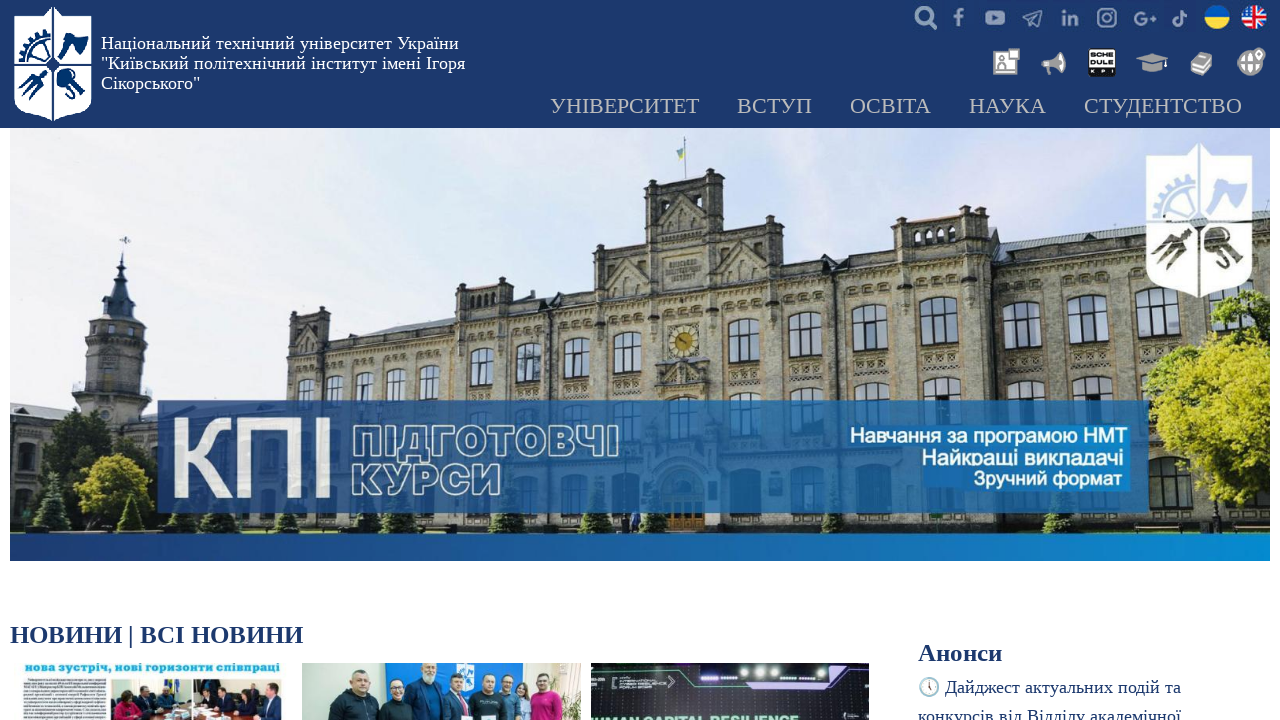